Tests JavaScript alert and confirm dialog handling by triggering alerts, reading their text, and accepting or dismissing them

Starting URL: https://rahulshettyacademy.com/AutomationPractice/

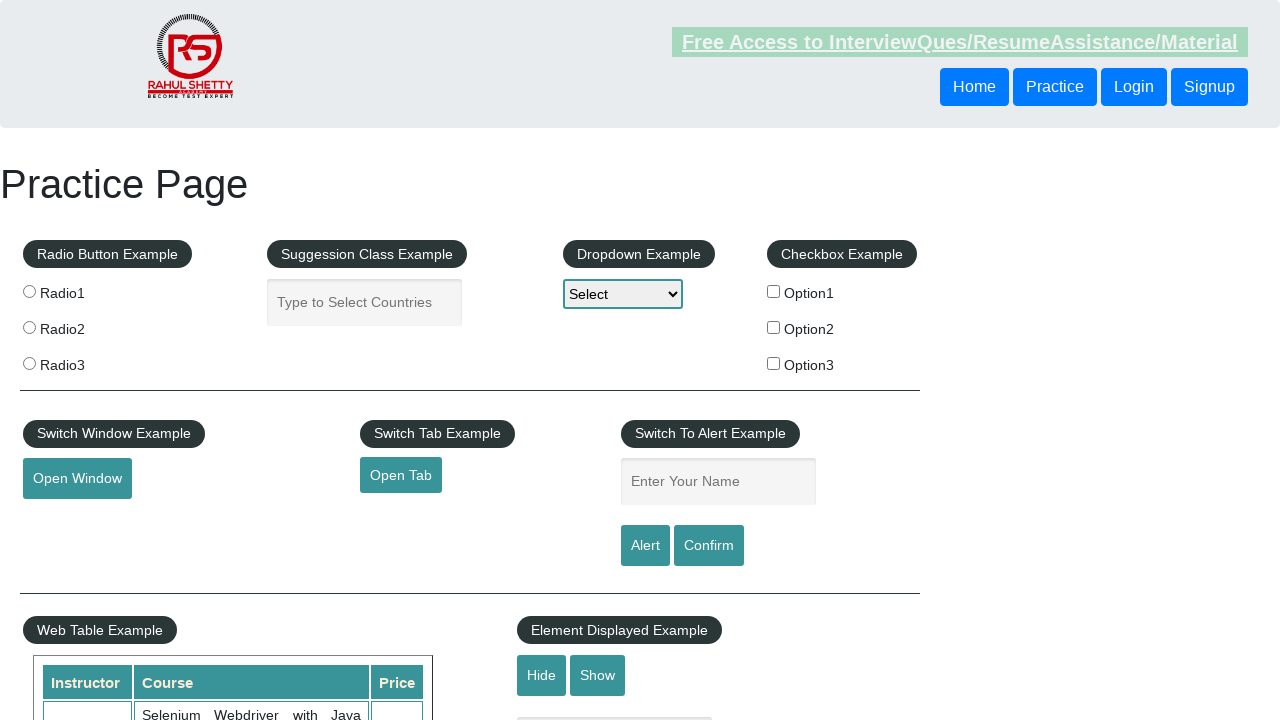

Filled name field with 'Vara' on #name
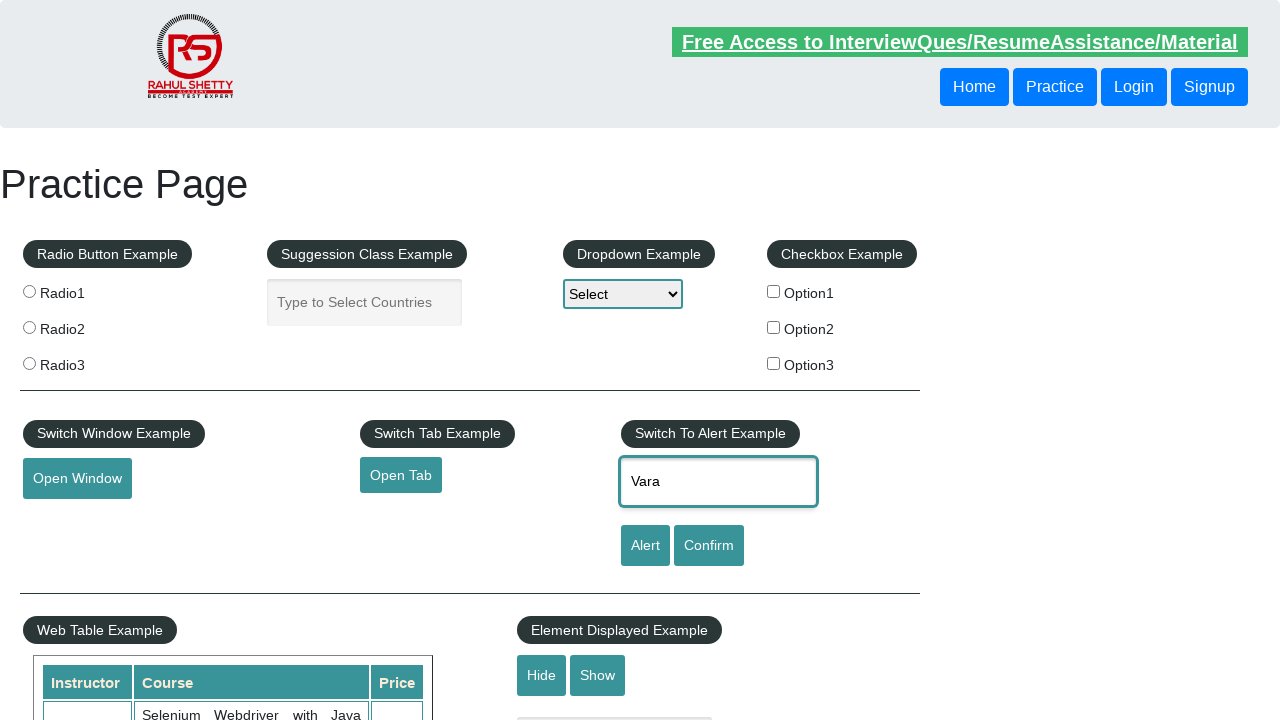

Clicked Alert button to trigger JavaScript alert at (645, 546) on input[value='Alert']
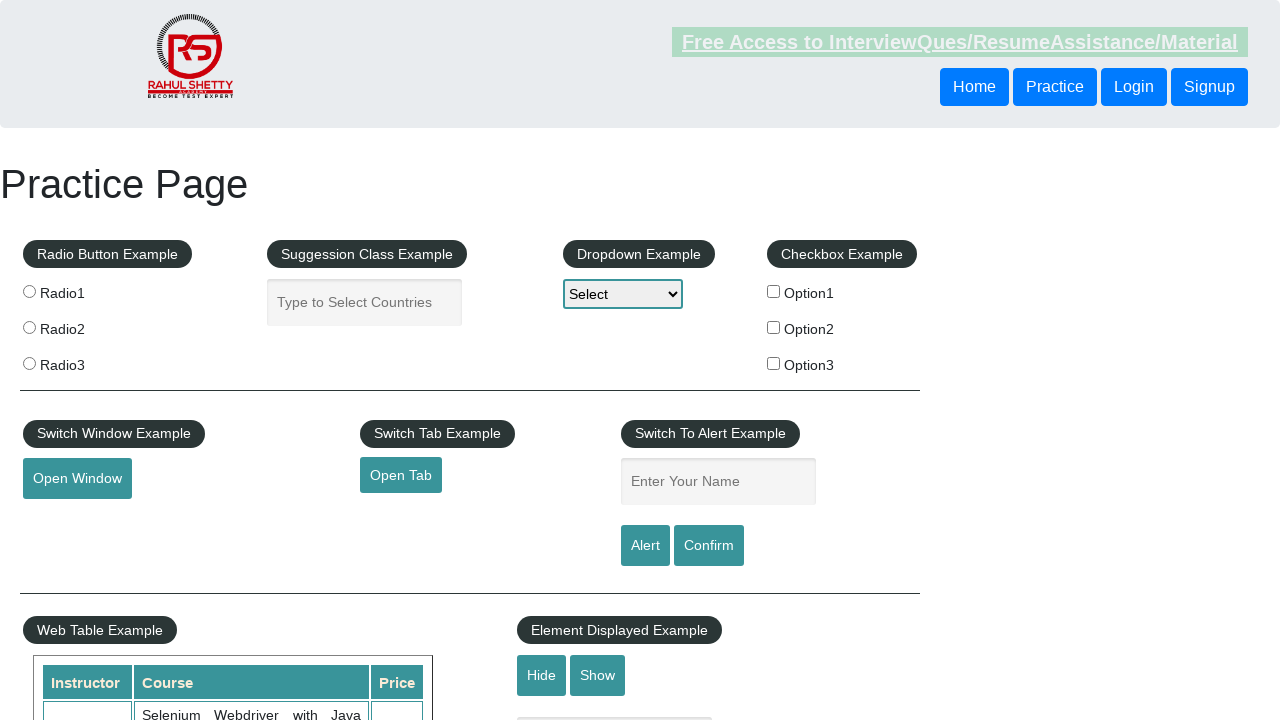

Set up dialog handler to accept alert
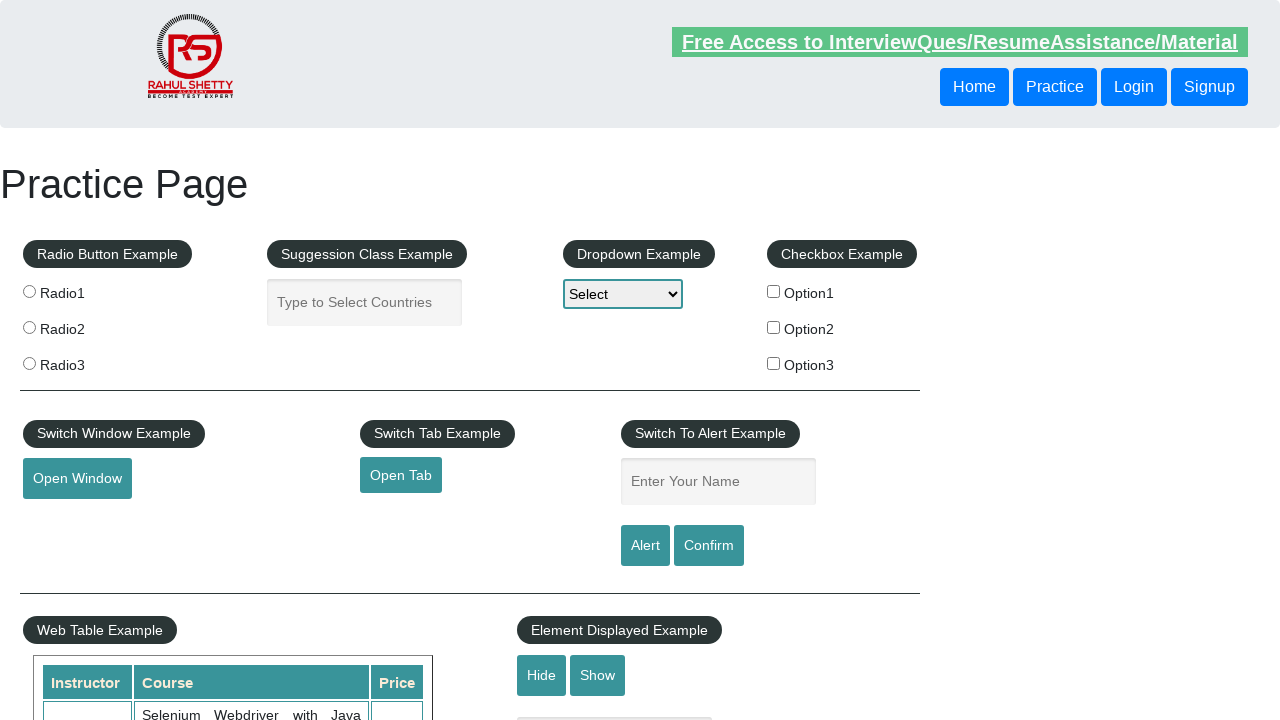

Waited 2 seconds for alert to be processed
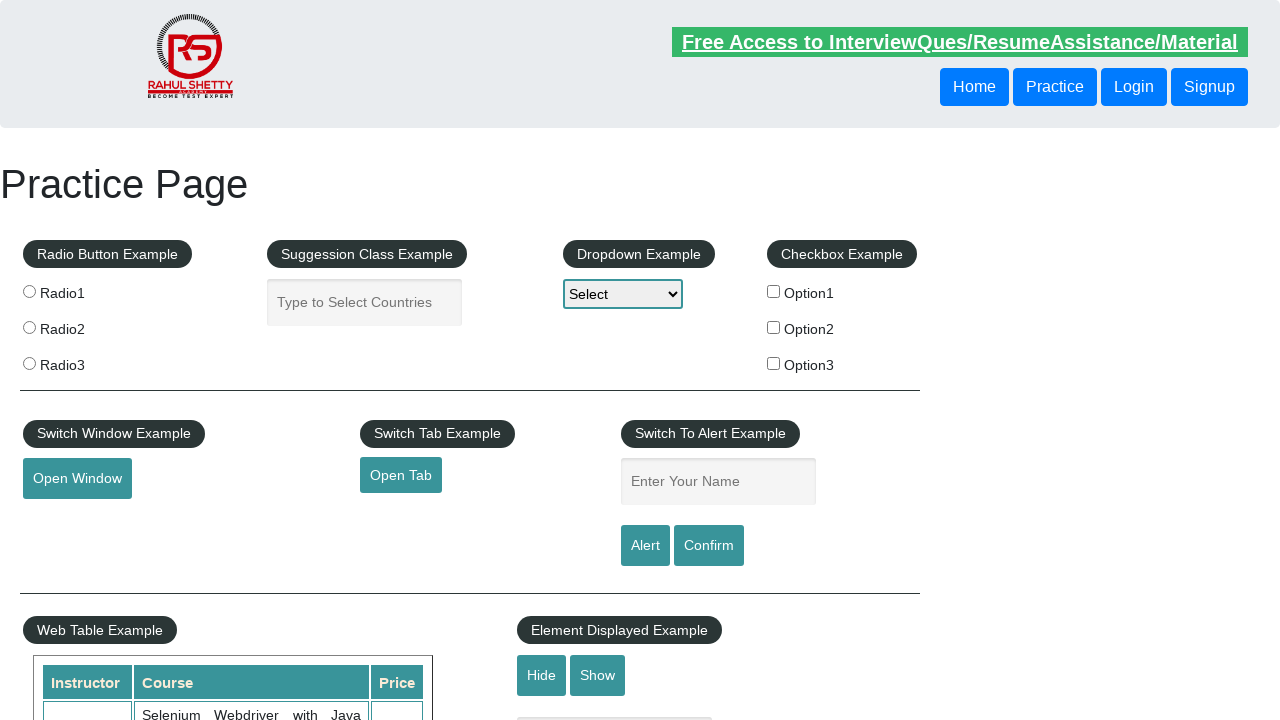

Filled name field with 'Vara' again on #name
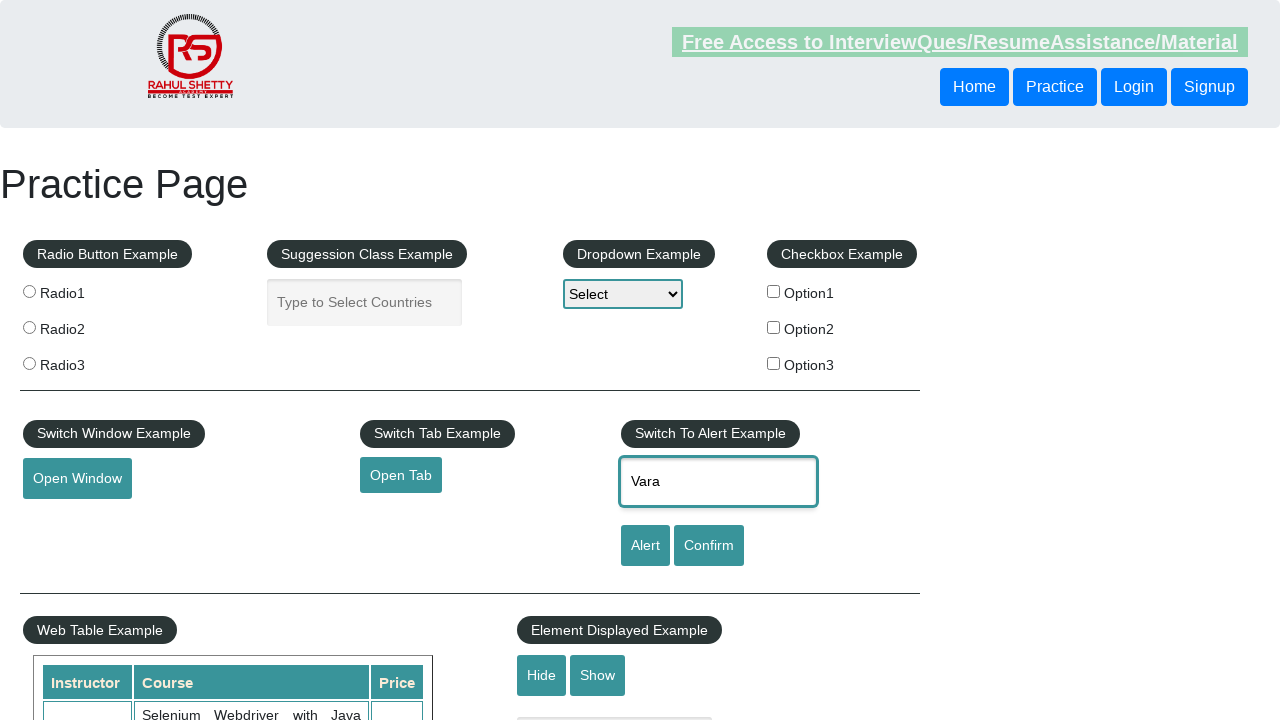

Clicked confirm button to trigger confirm dialog at (709, 546) on #confirmbtn
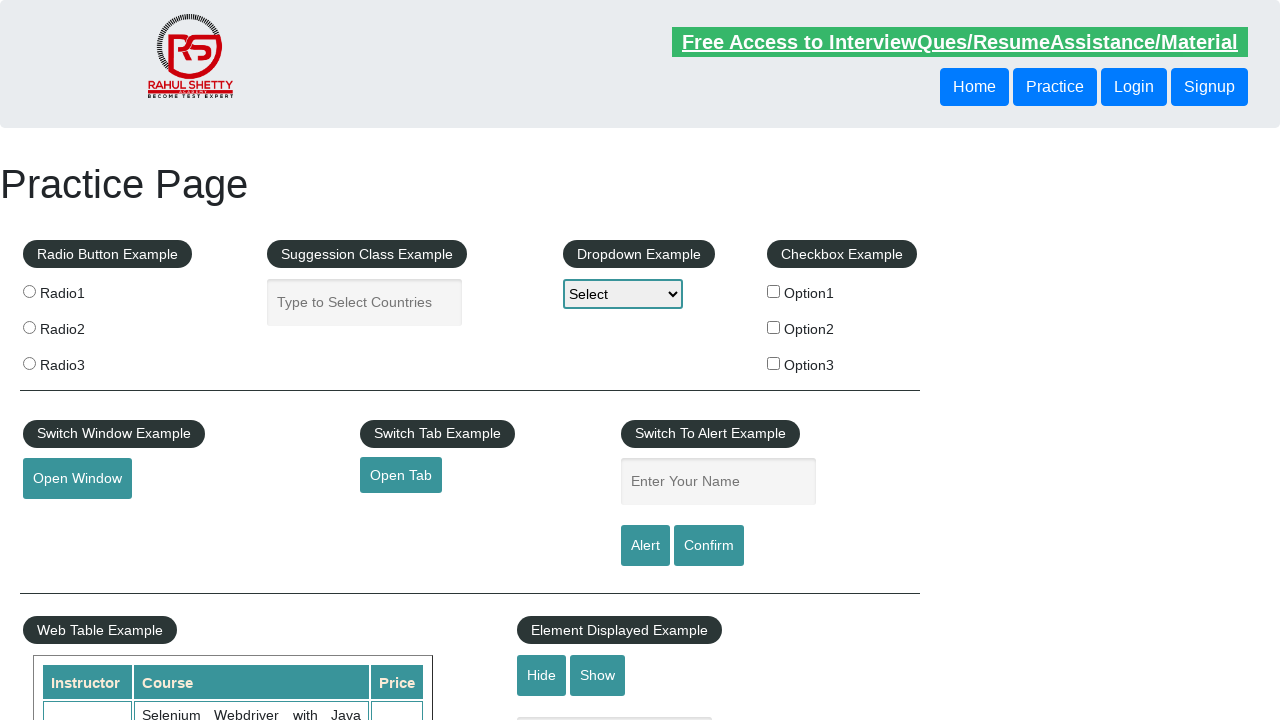

Set up dialog handler to dismiss confirm dialog
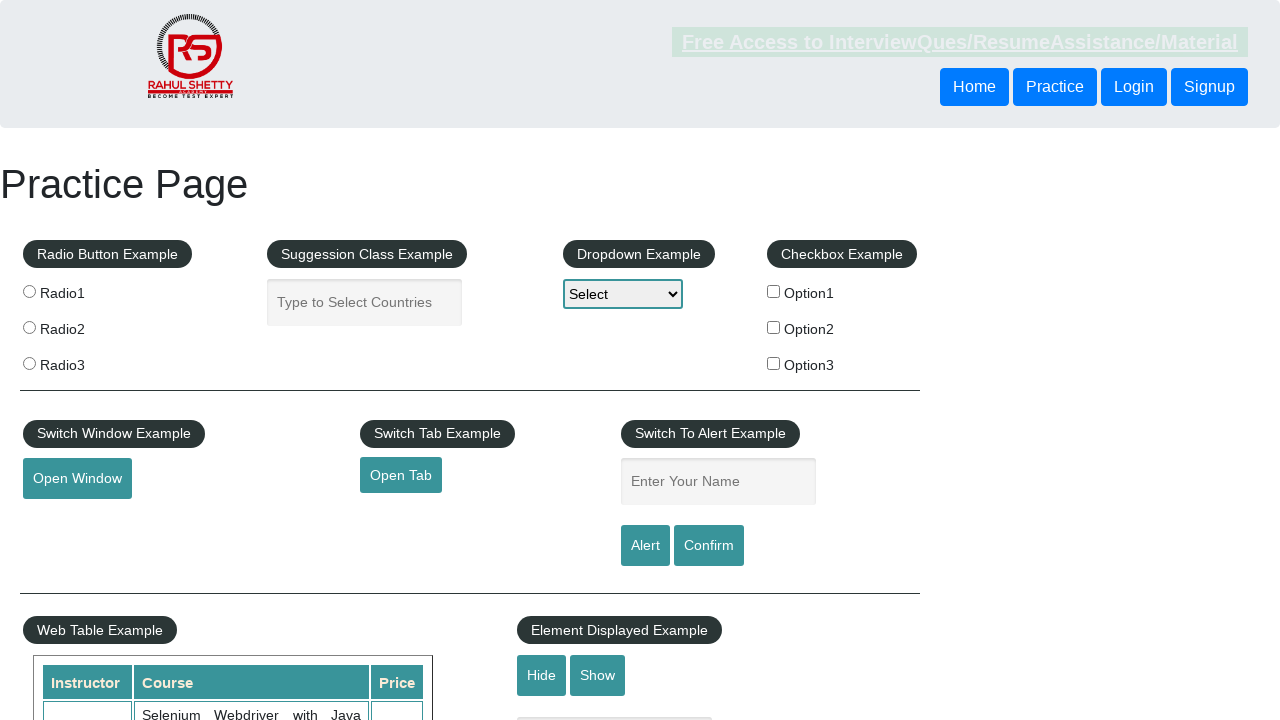

Waited 2 seconds for confirm dialog to be processed
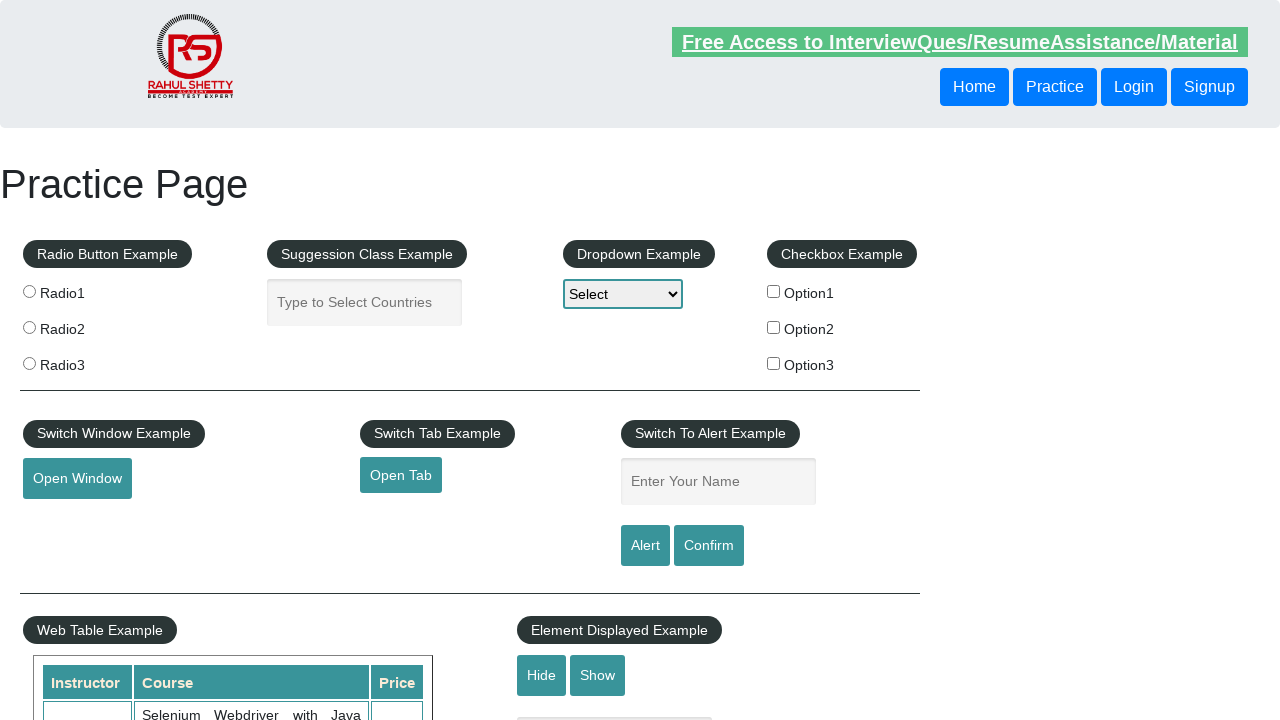

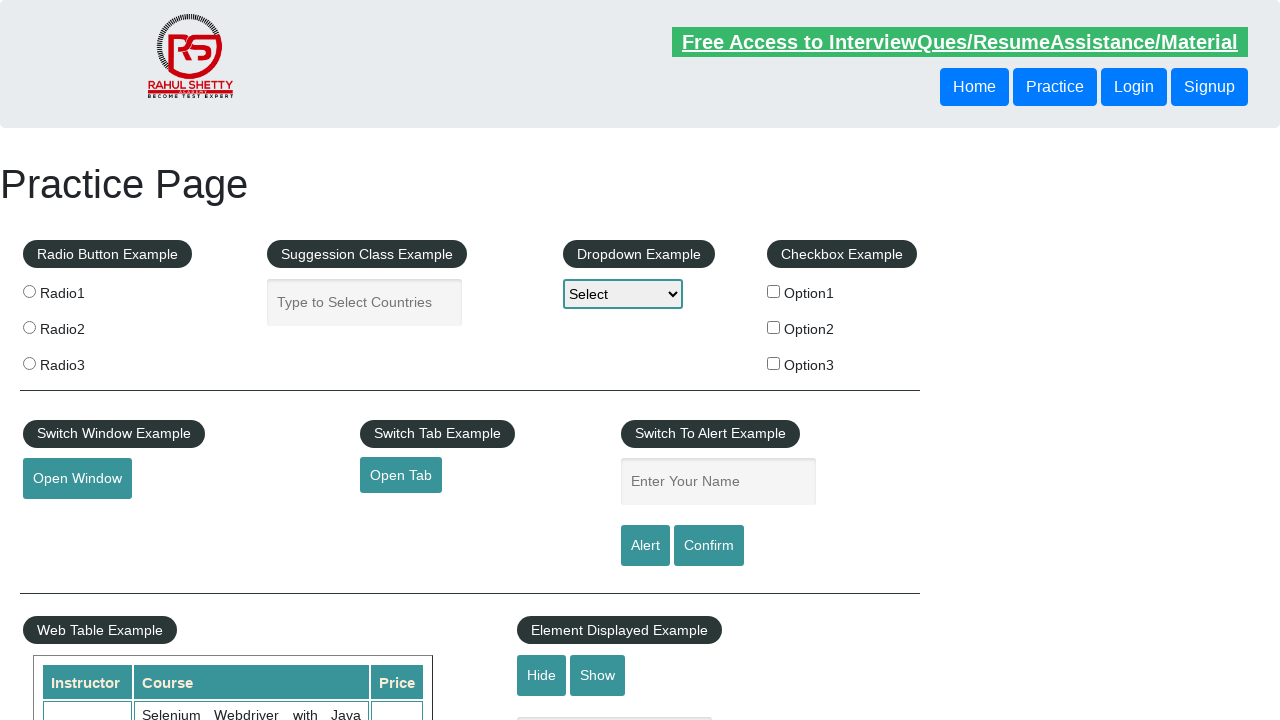